Tests filling out a practice form with personal information and submitting it

Starting URL: https://demoqa.com/automation-practice-form

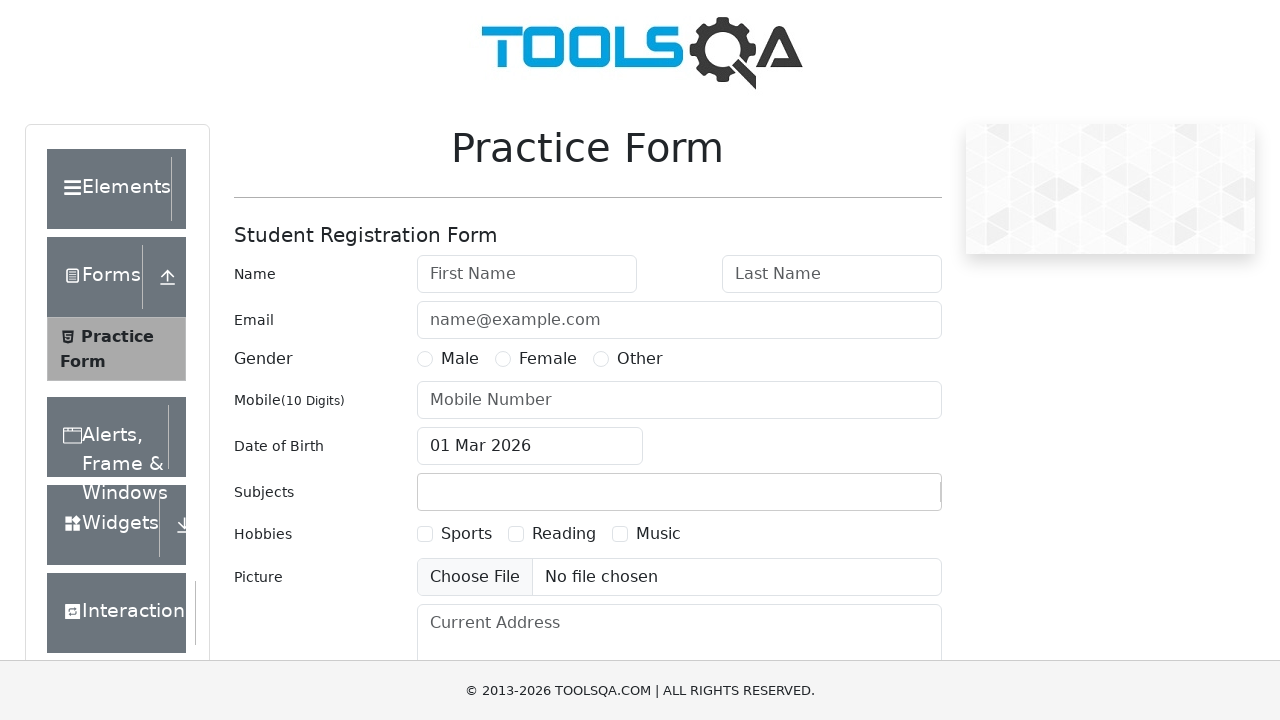

Scrolled first name field into view
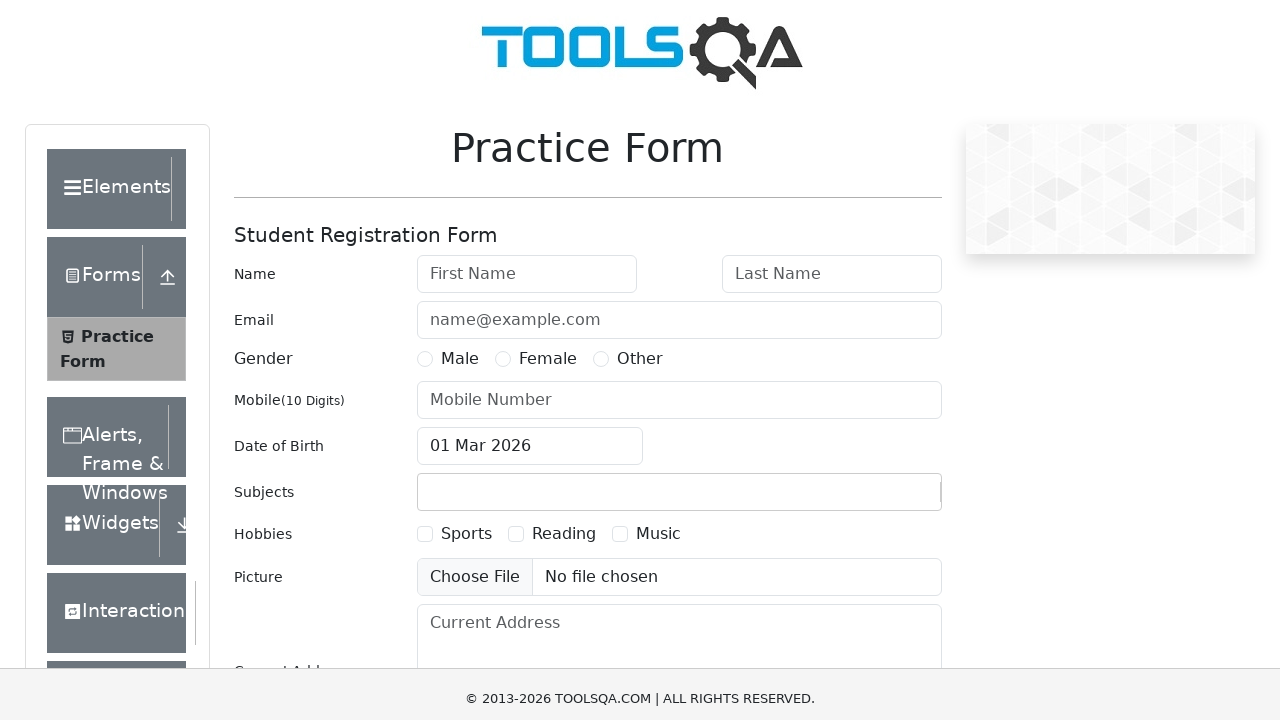

Filled first name field with 'Irina' on #firstName
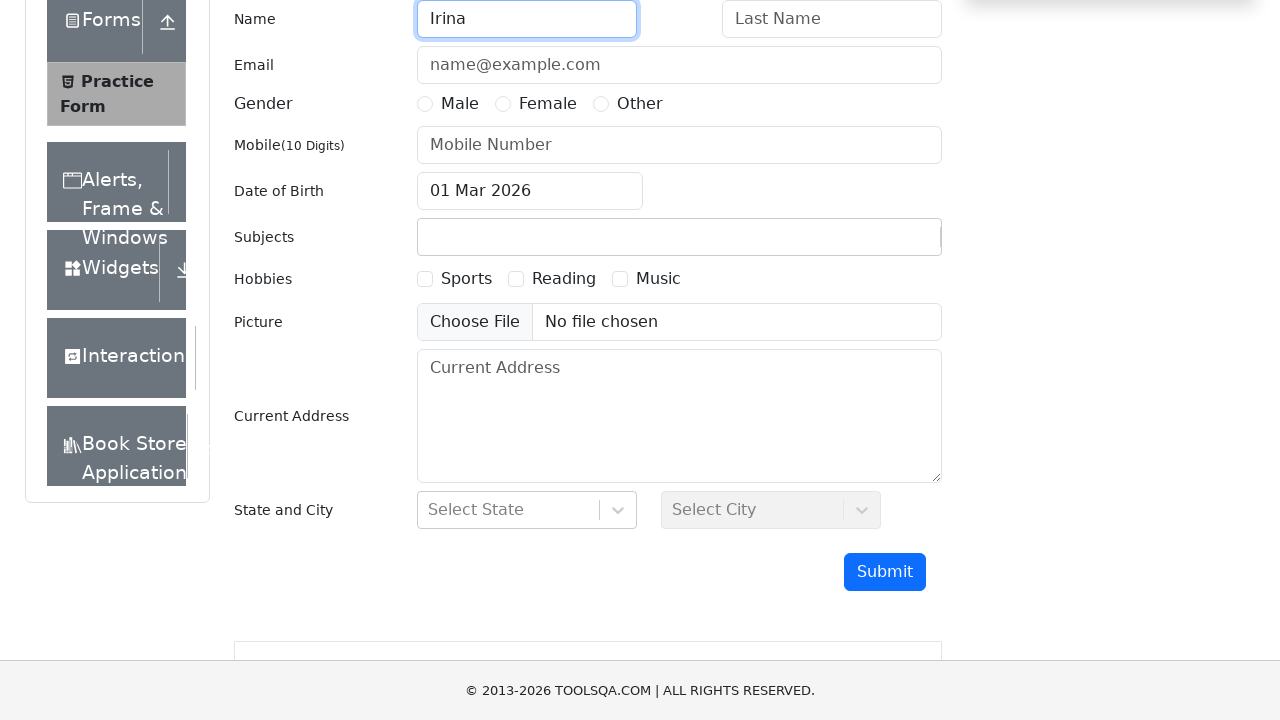

Scrolled last name field into view
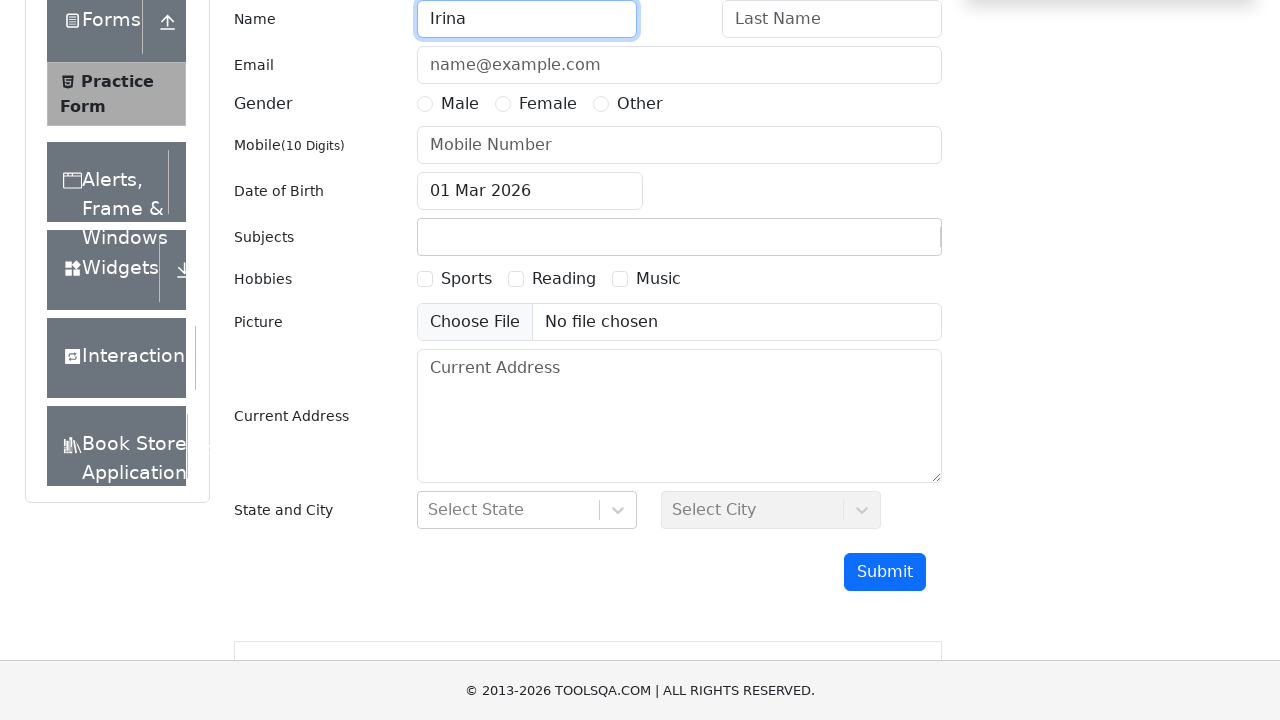

Filled last name field with 'Kuperman' on #lastName
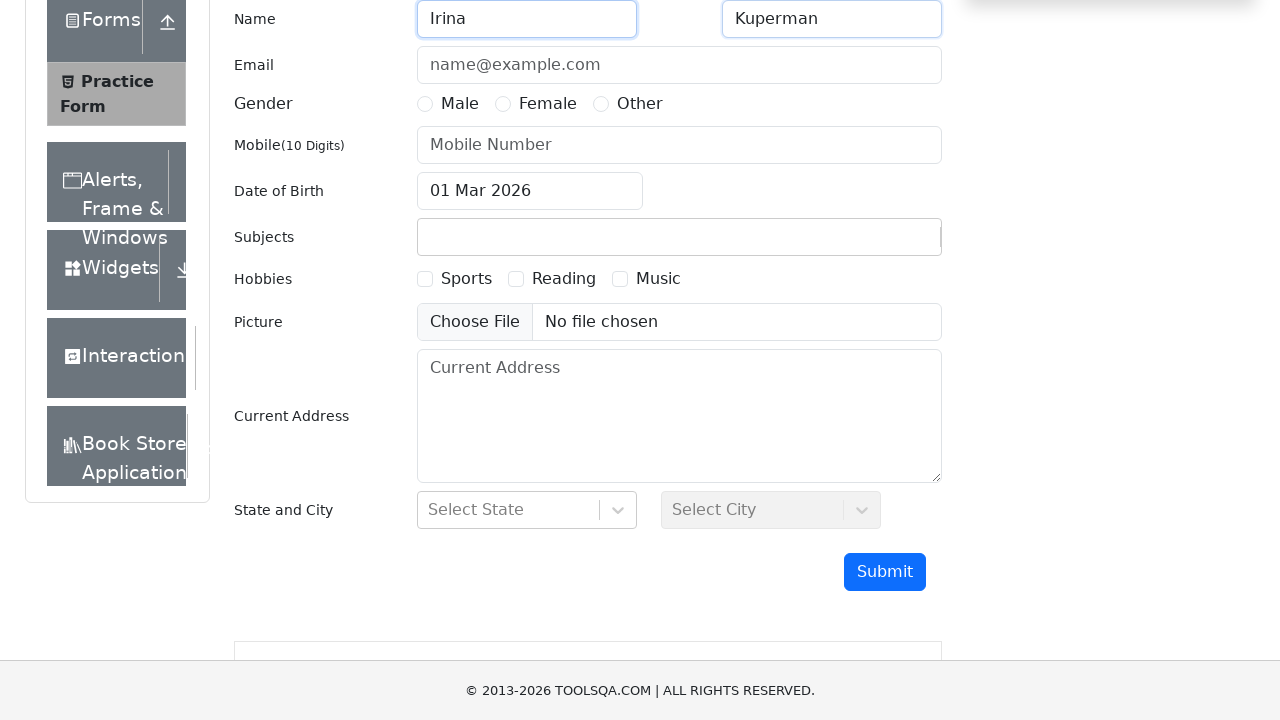

Scrolled email field into view
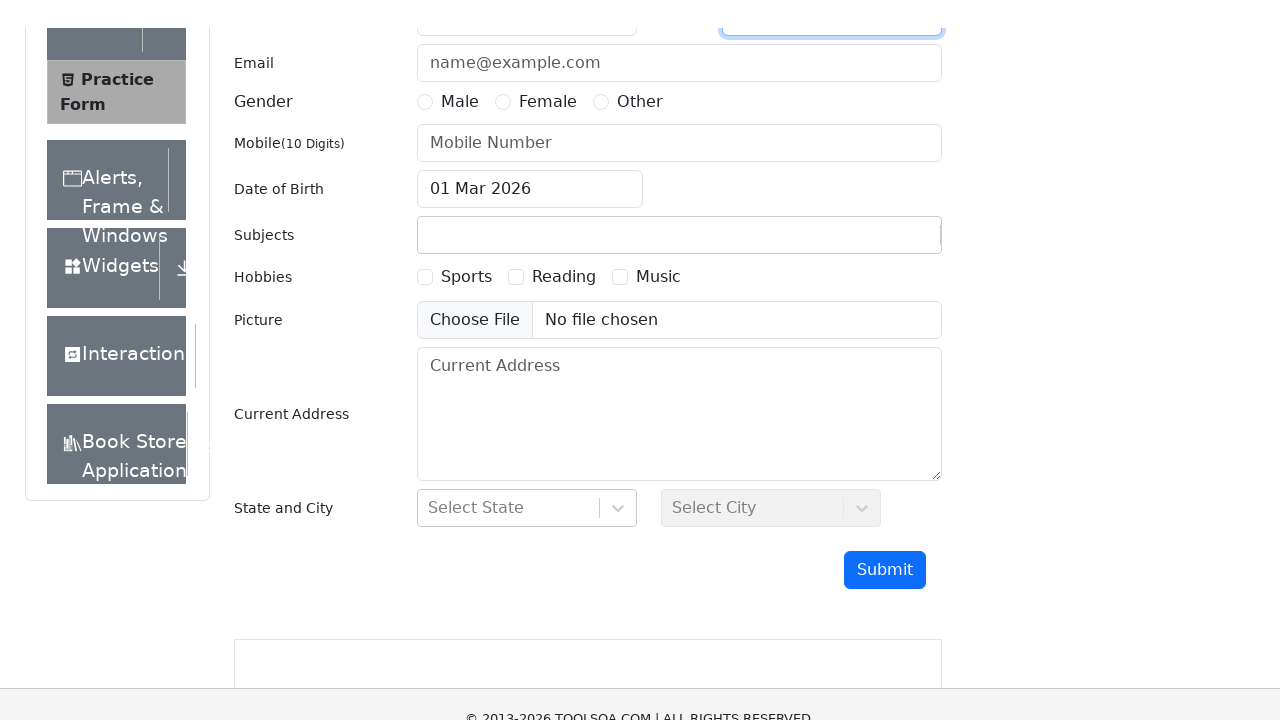

Filled email field with 'ama@ama.com' on #userEmail
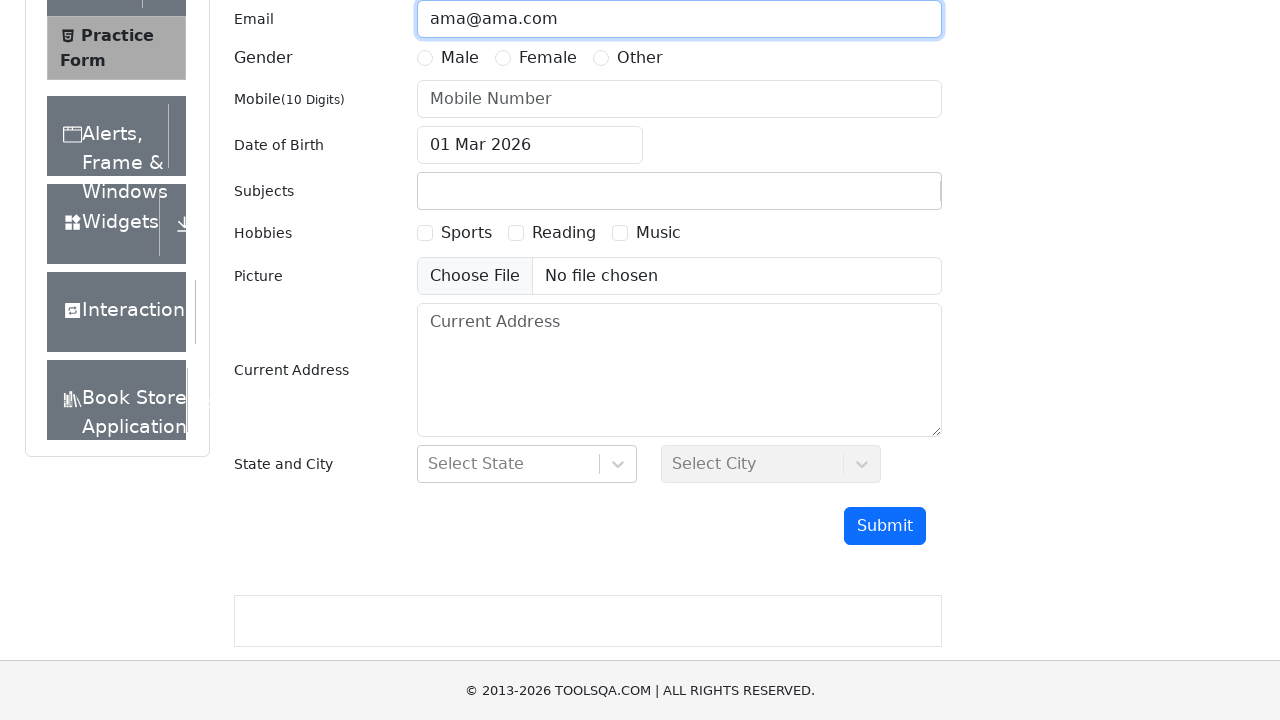

Scrolled gender radio button into view
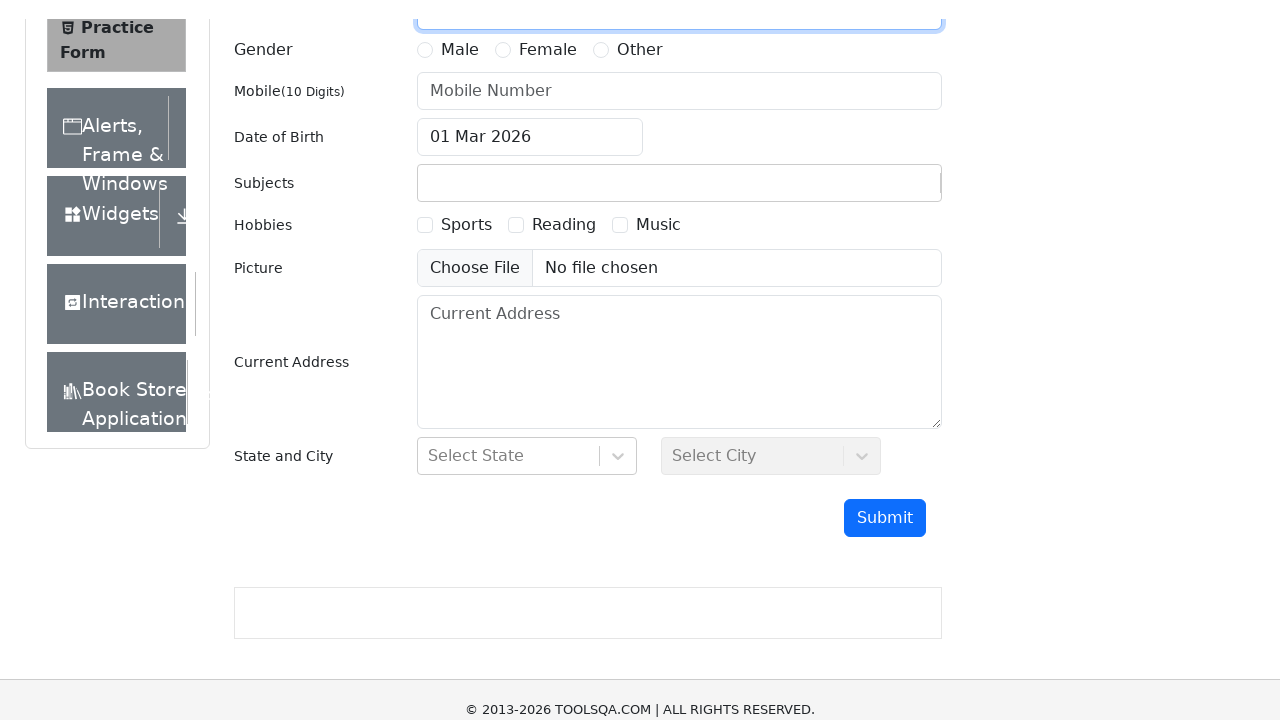

Selected gender option at (548, 31) on [for='gender-radio-2']
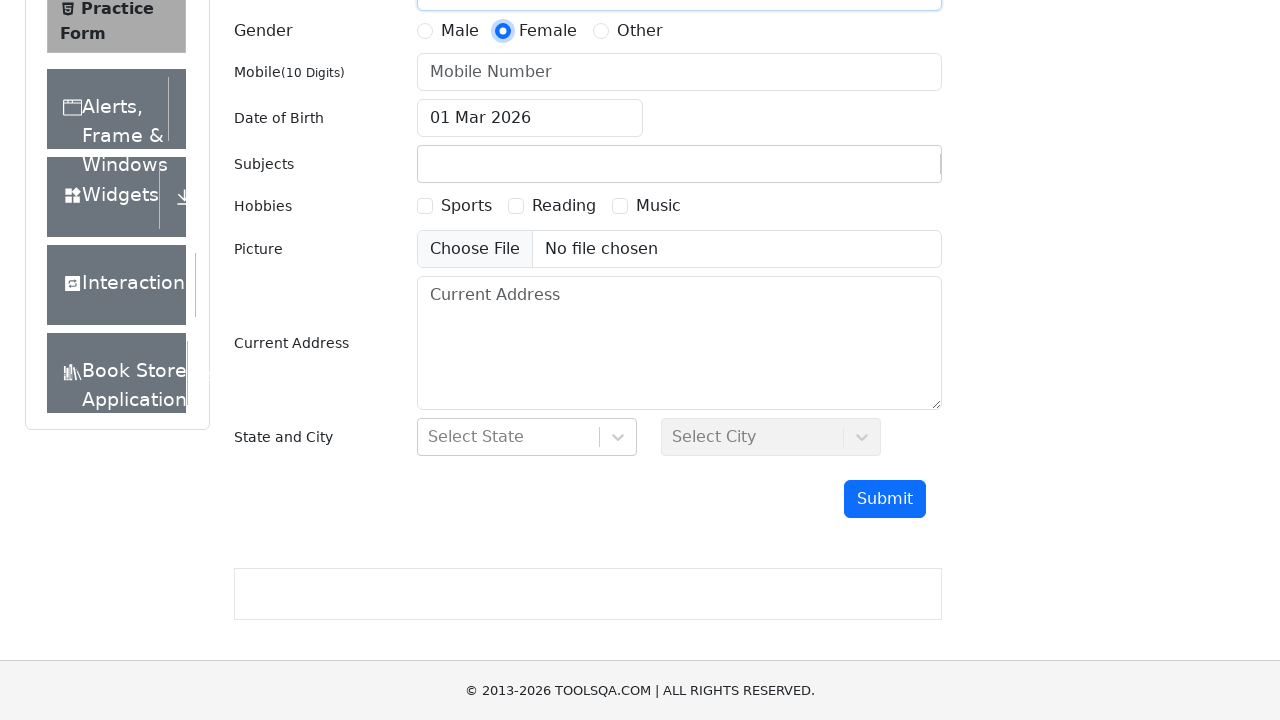

Scrolled phone number field into view
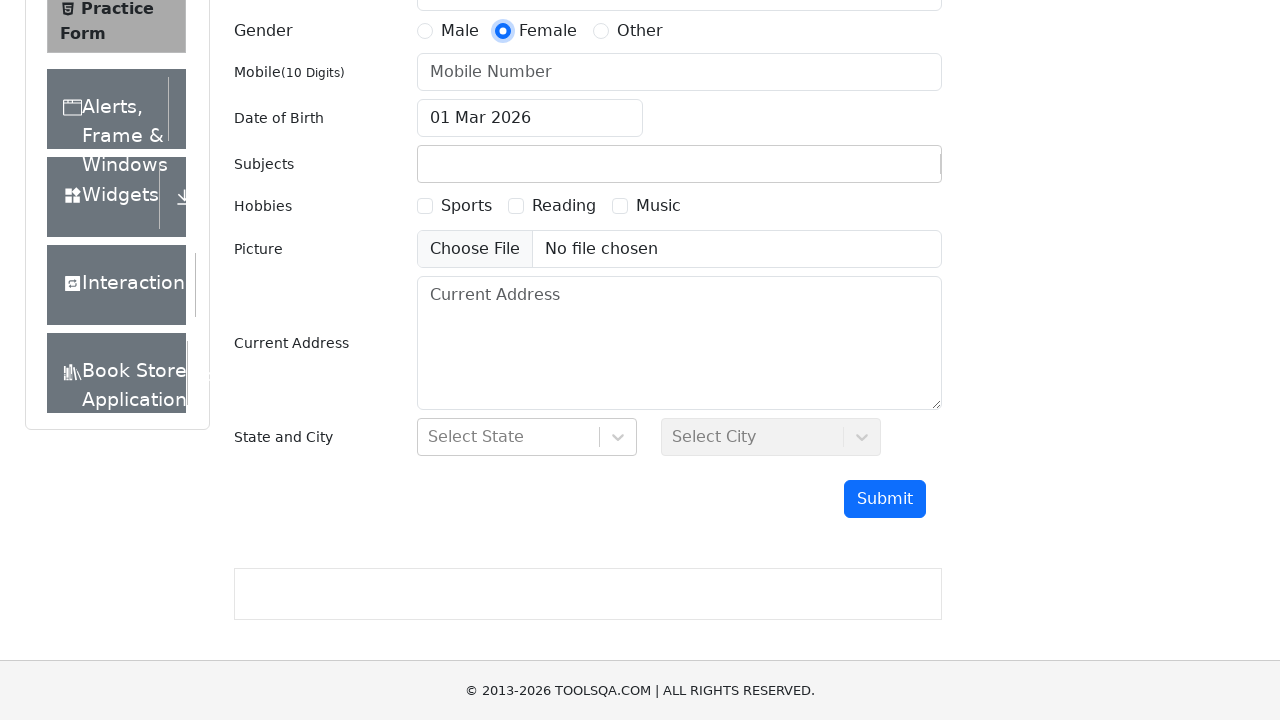

Filled phone number field with '1234567890' on #userNumber
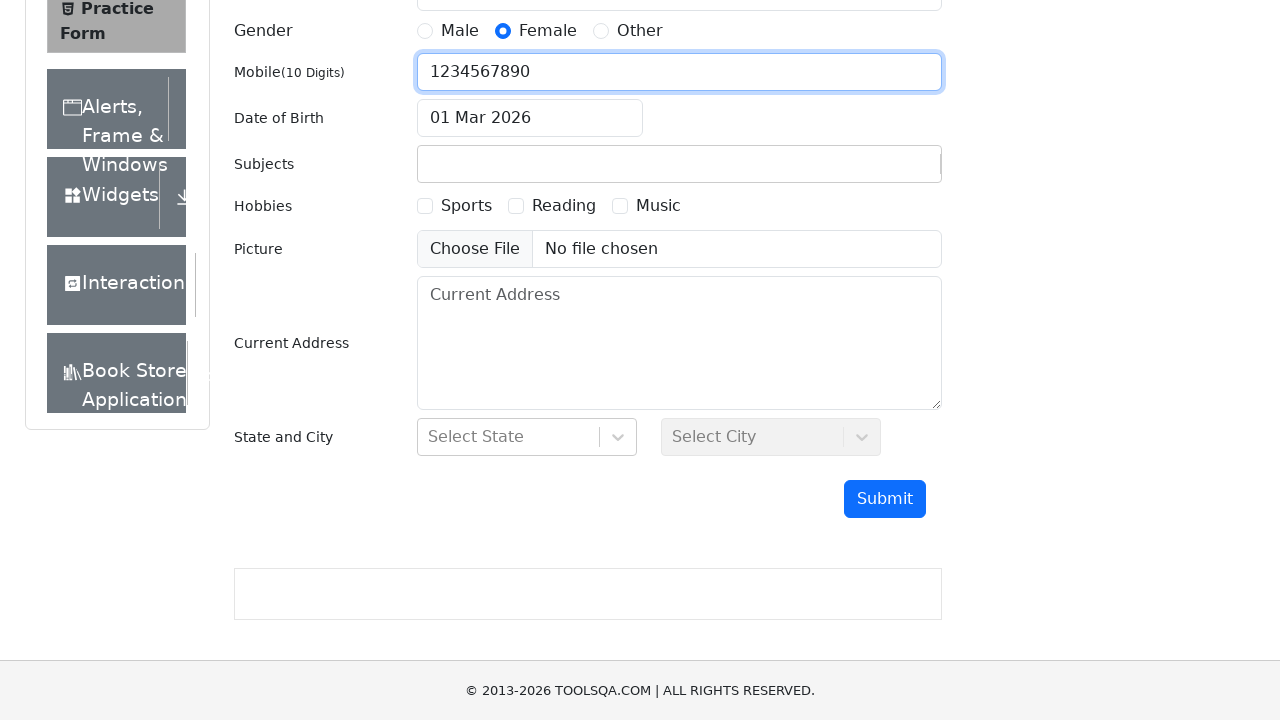

Scrolled submit button into view
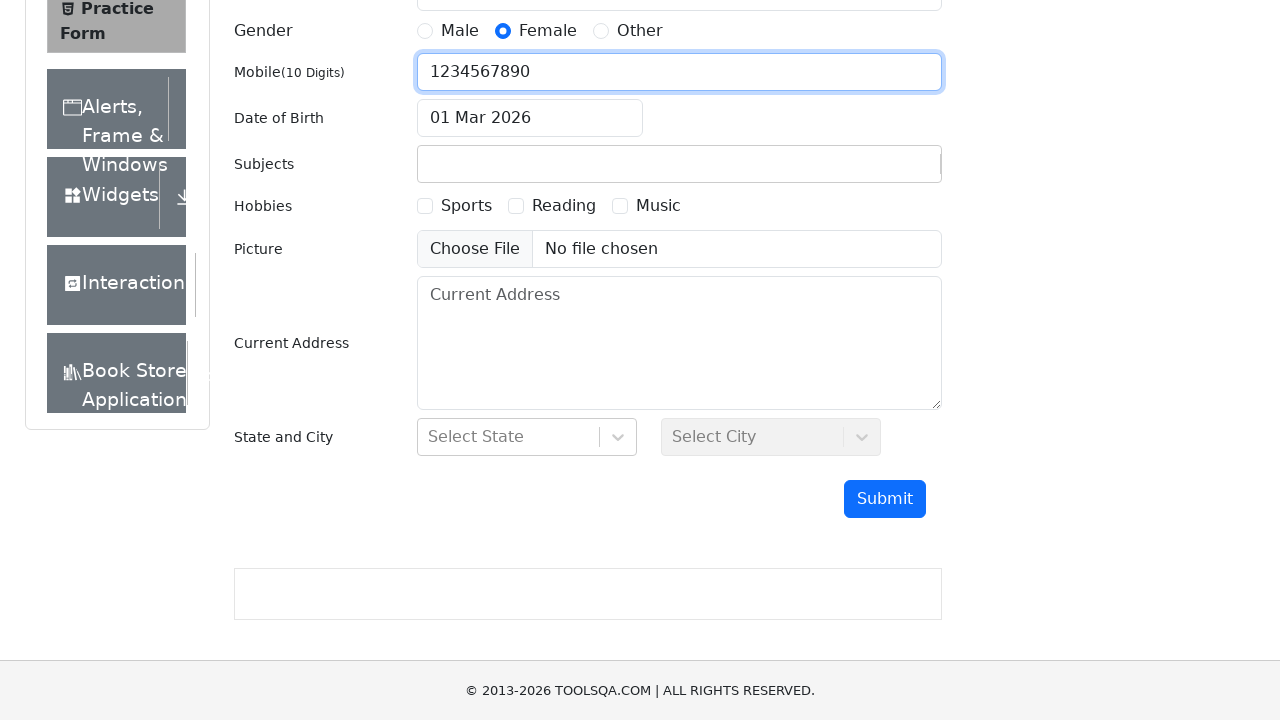

Clicked submit button to submit form at (885, 499) on #submit
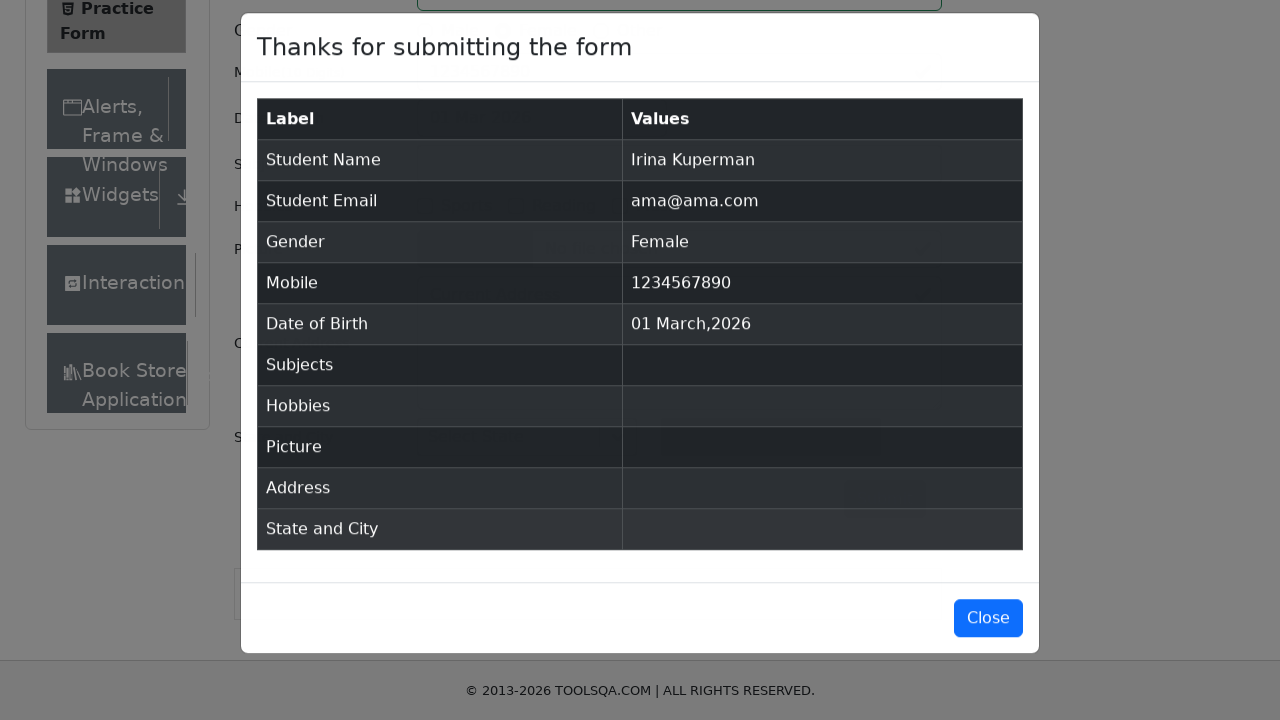

Success modal appeared after form submission
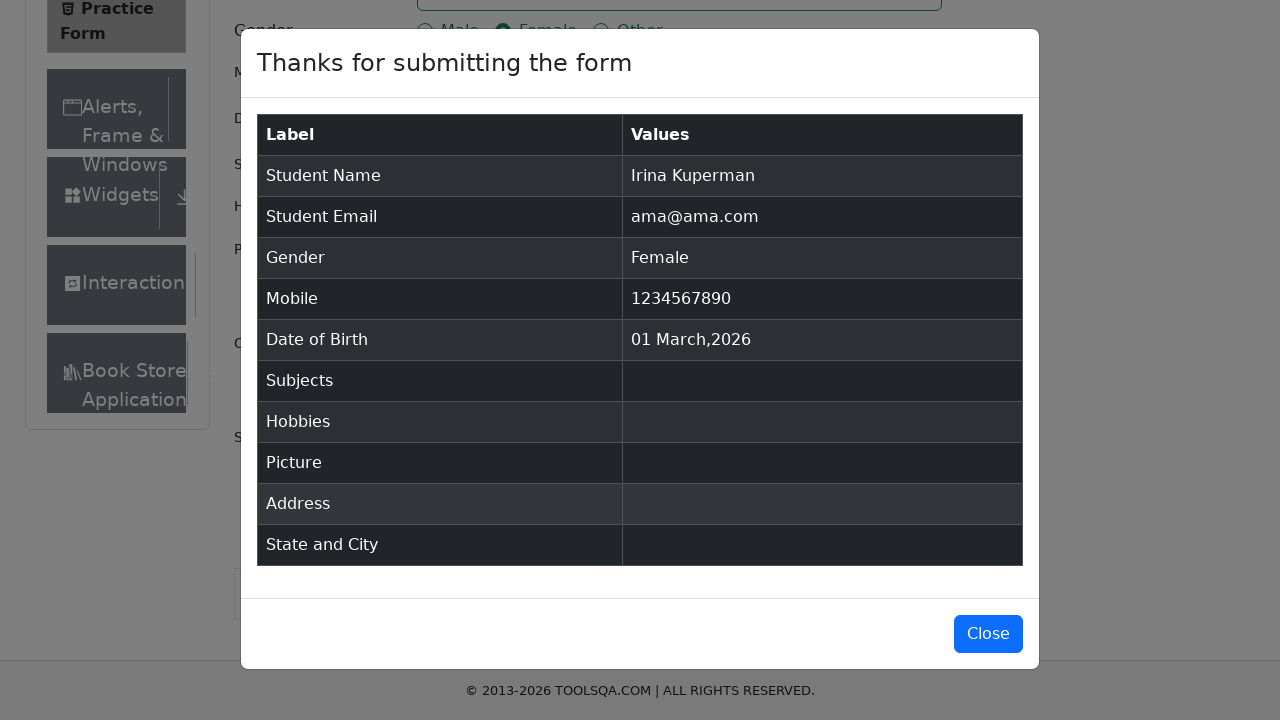

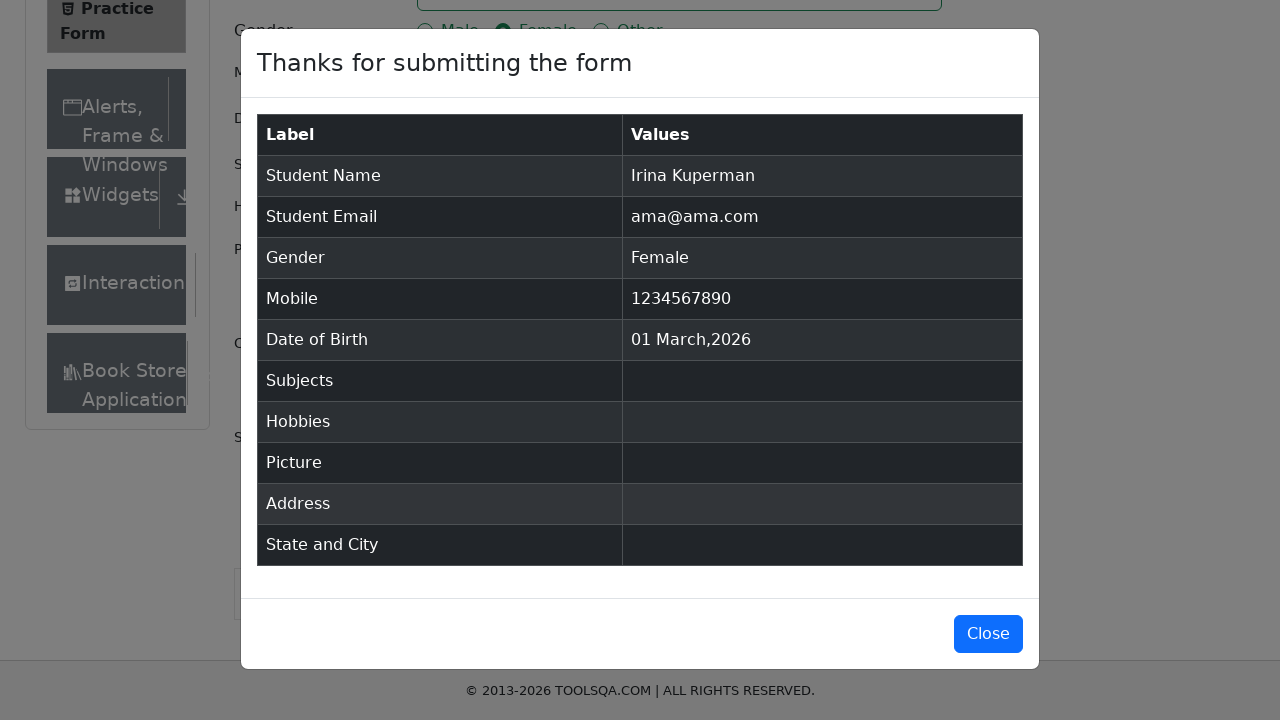